Tests the Age Page form by entering a name and age, submitting the form, and verifying the result message

Starting URL: https://kristinek.github.io/site/examples/age.html

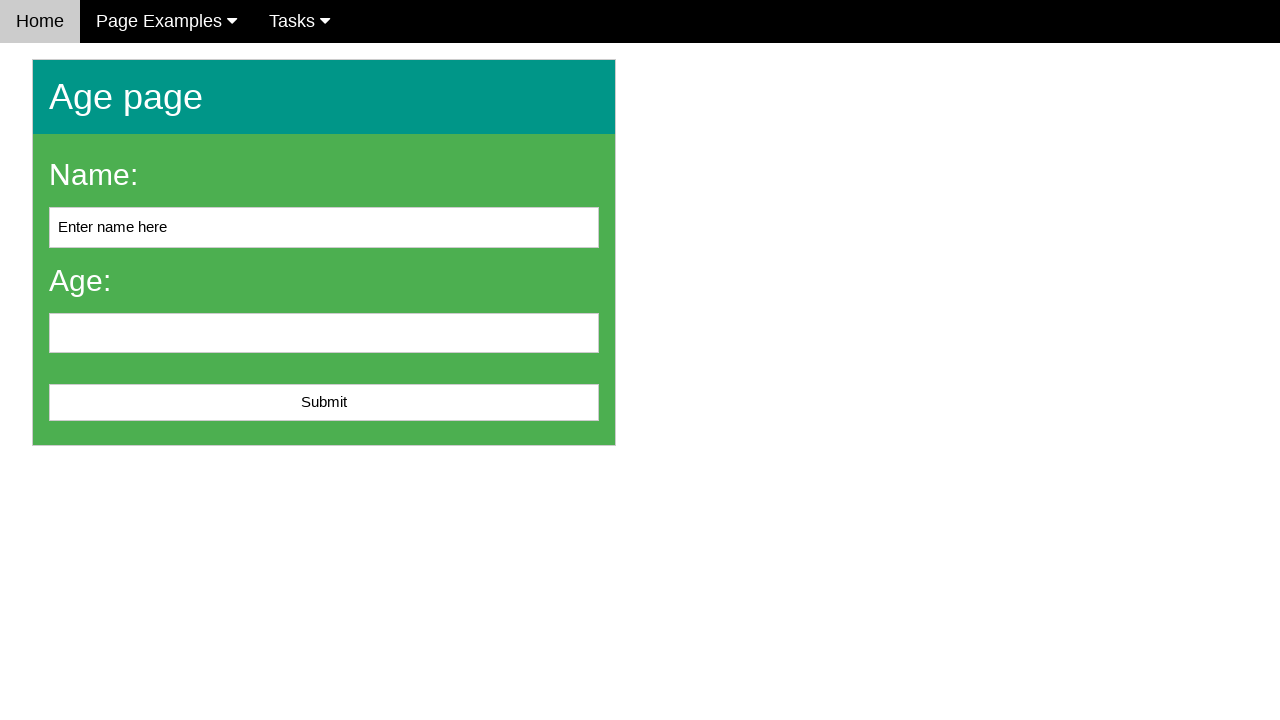

Filled name field with 'John' on input[name='name']
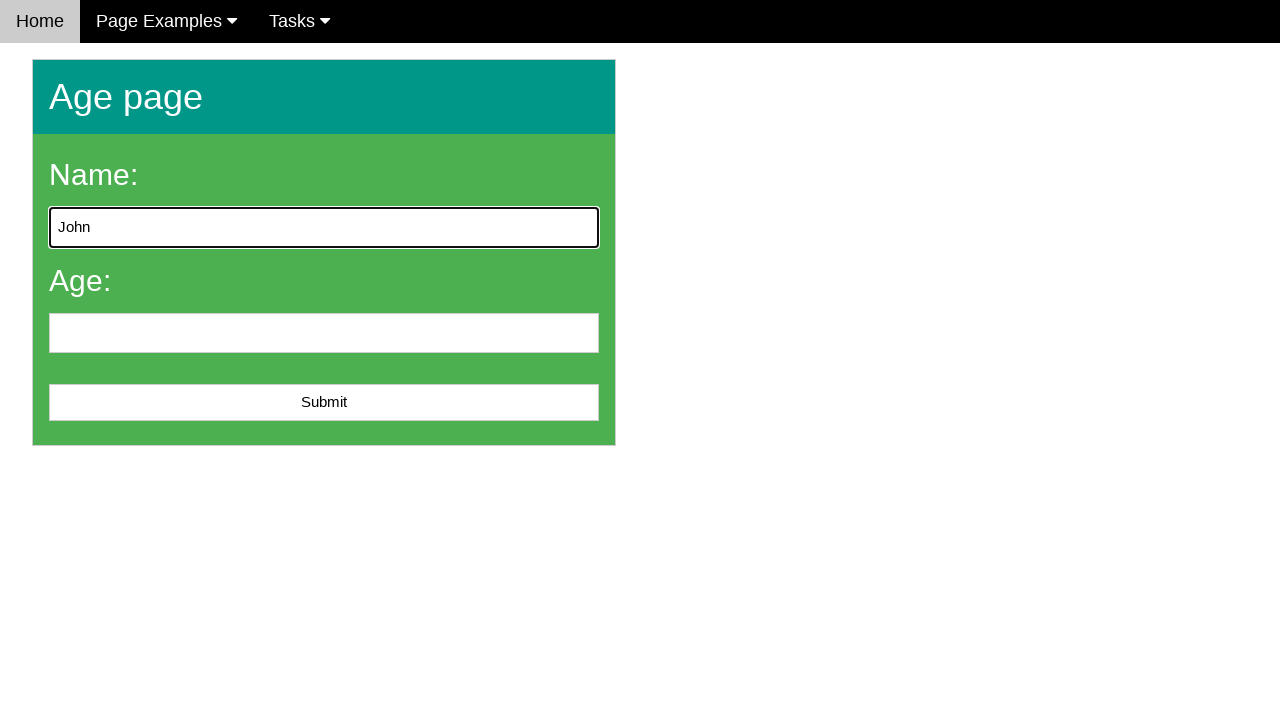

Filled age field with '25' on input[name='age']
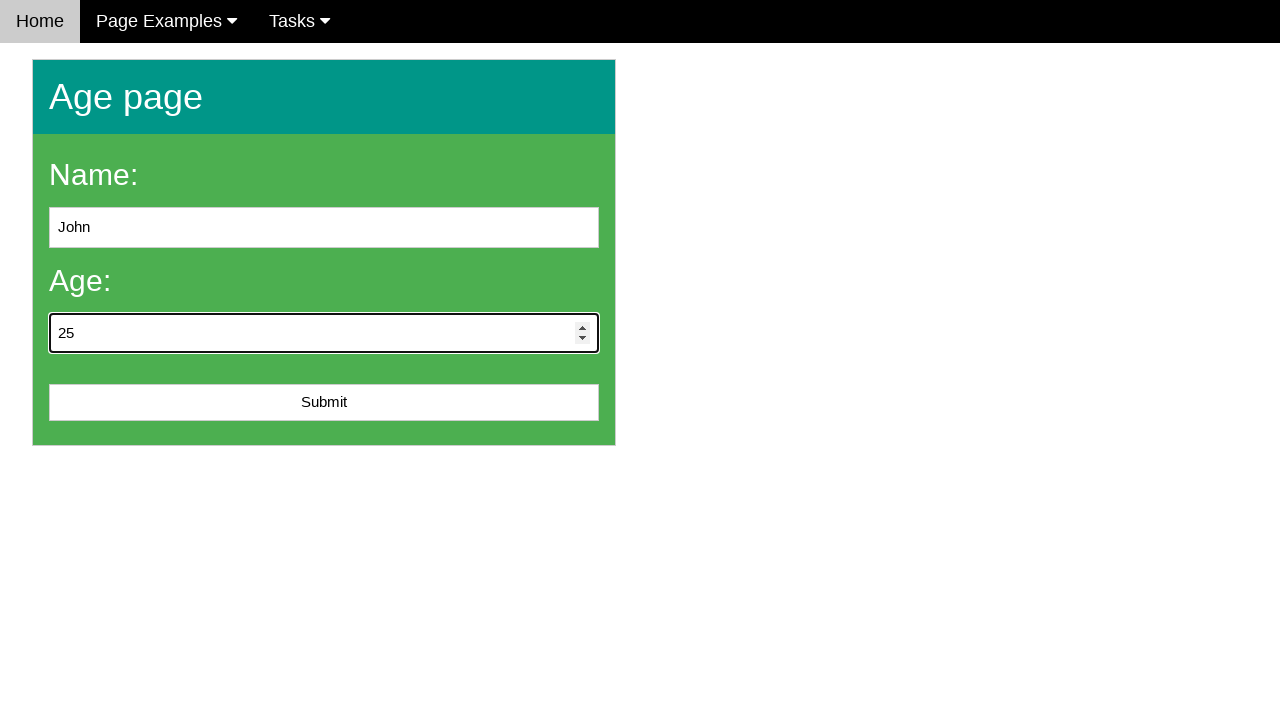

Clicked submit button to submit the Age Page form at (324, 403) on #submit
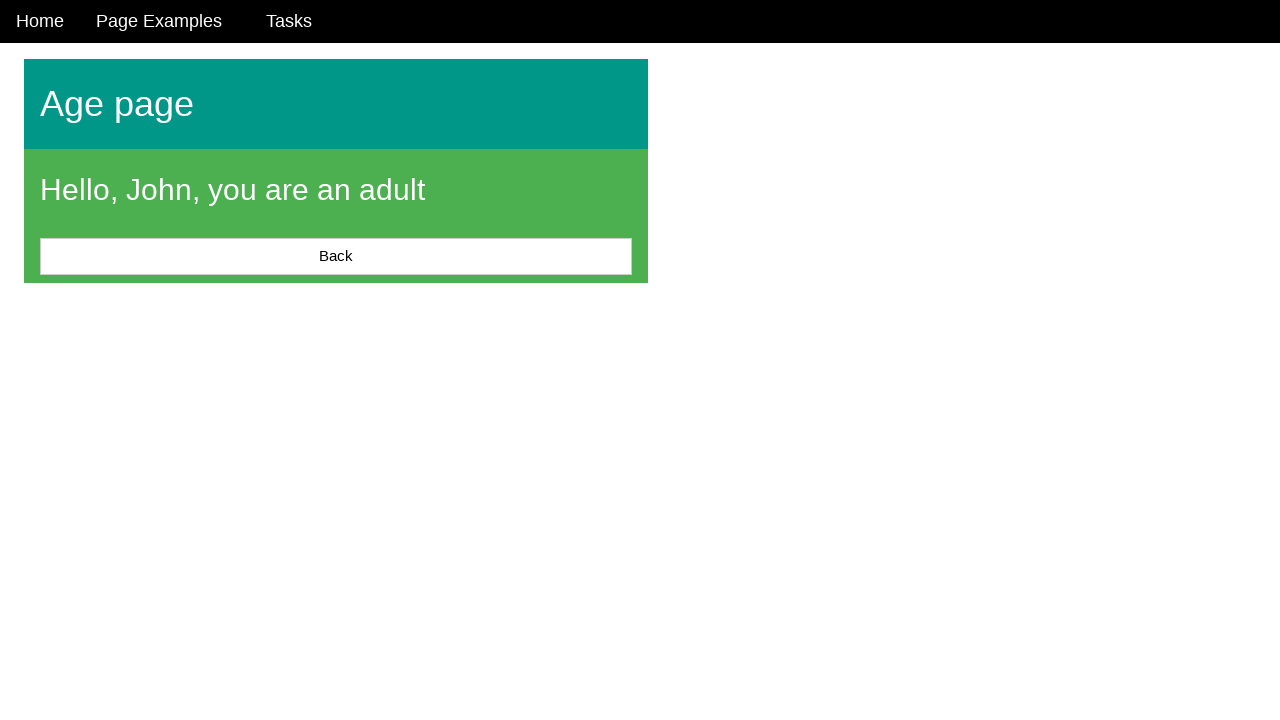

Located the result message element
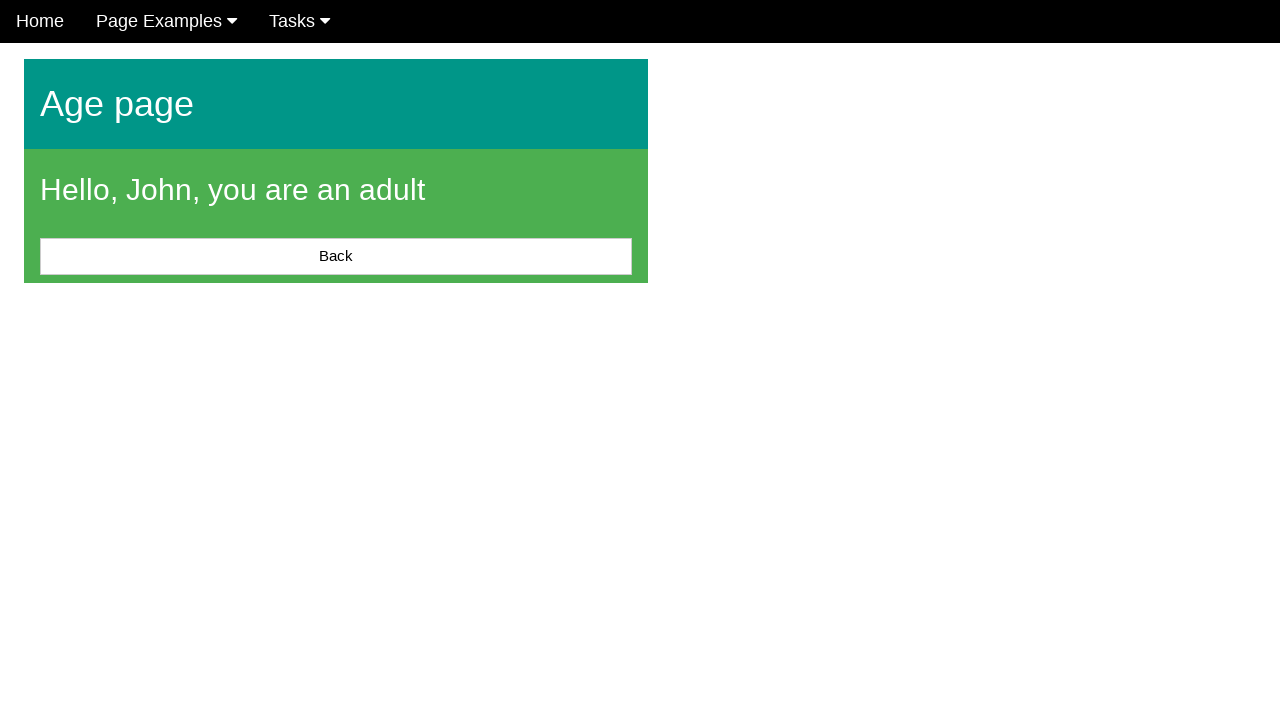

Result message is now visible on the page
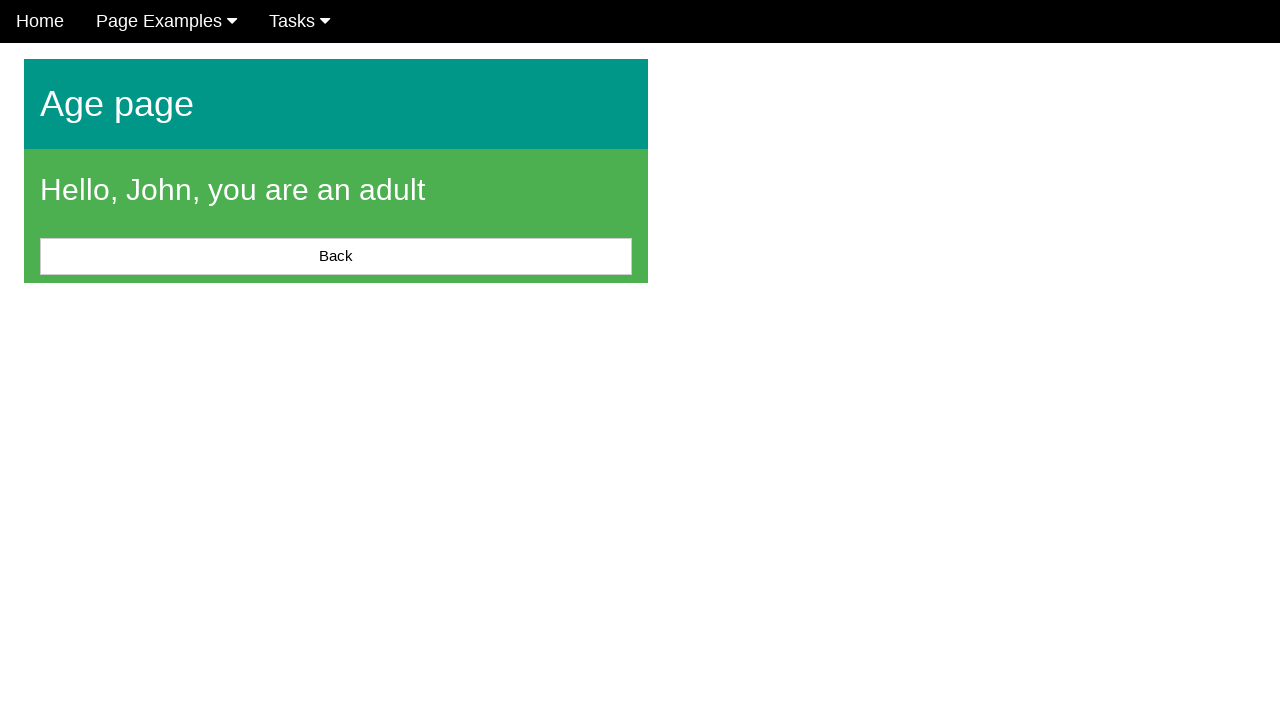

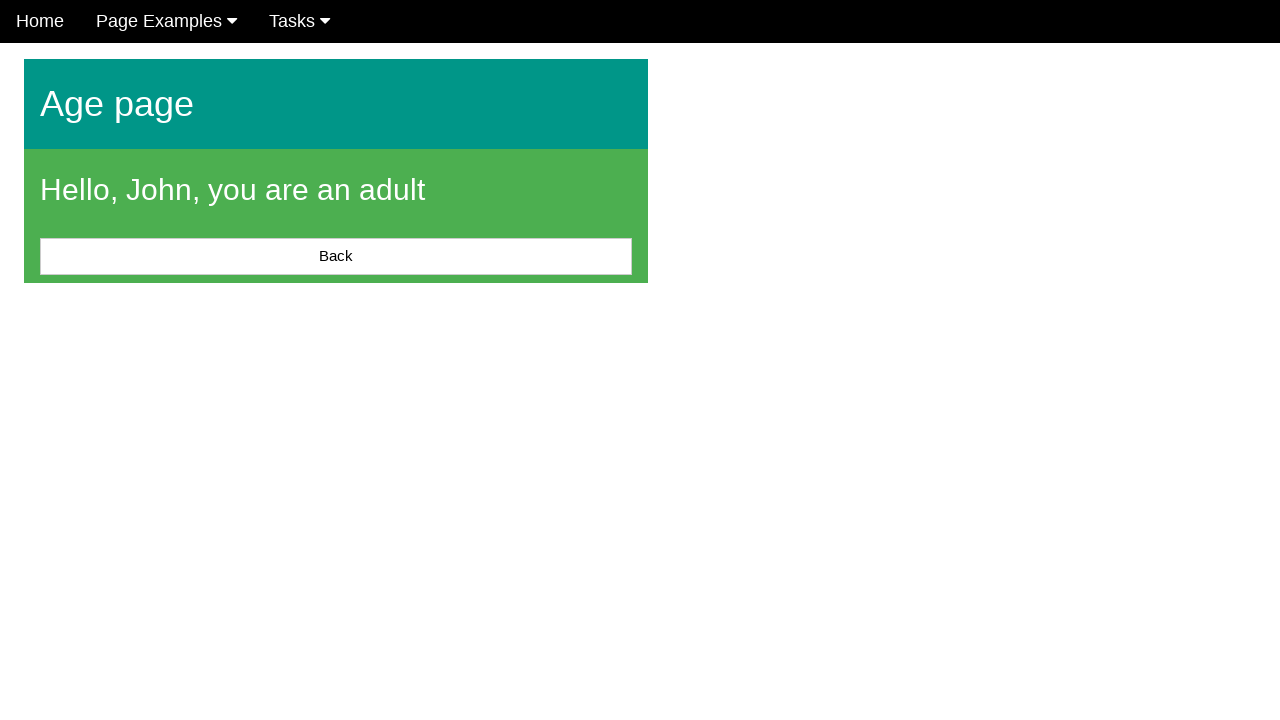